Tests prompt dialog by clicking prompt button, entering text in the dialog, and verifying the entered text appears in result

Starting URL: https://demoqa.com/alerts

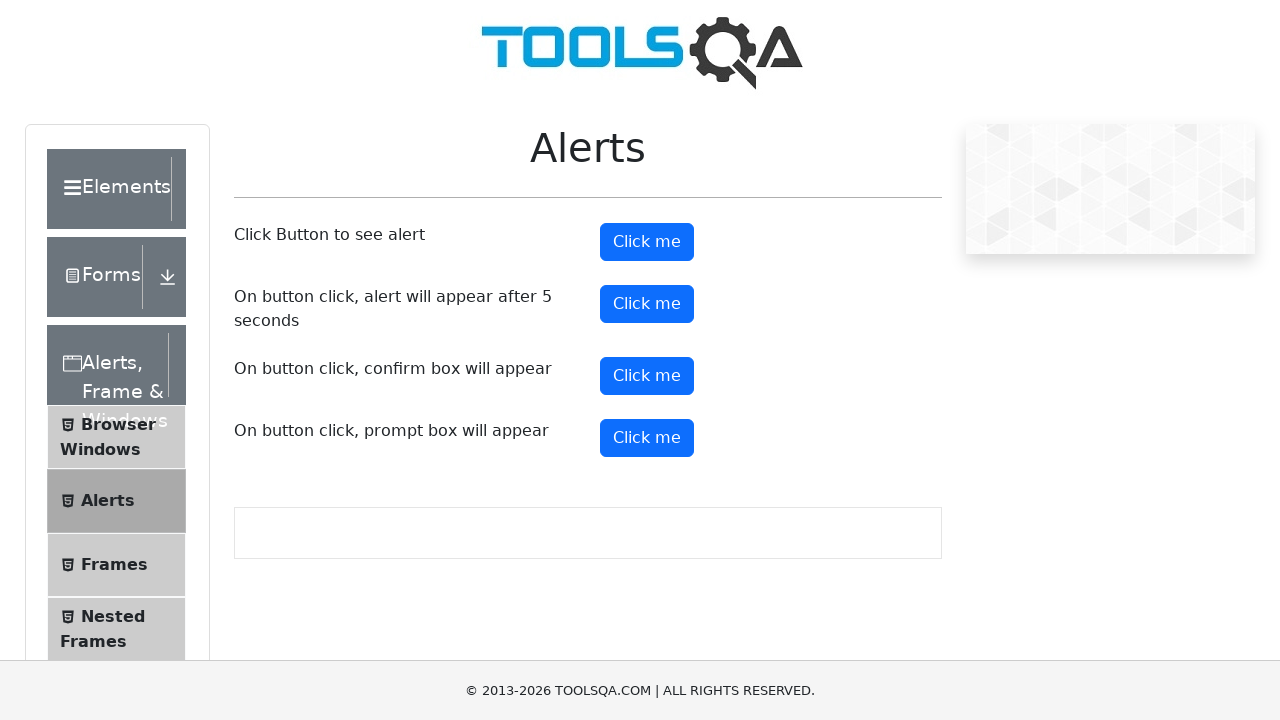

Set up dialog handler to accept prompt with text 'Hello Playwright'
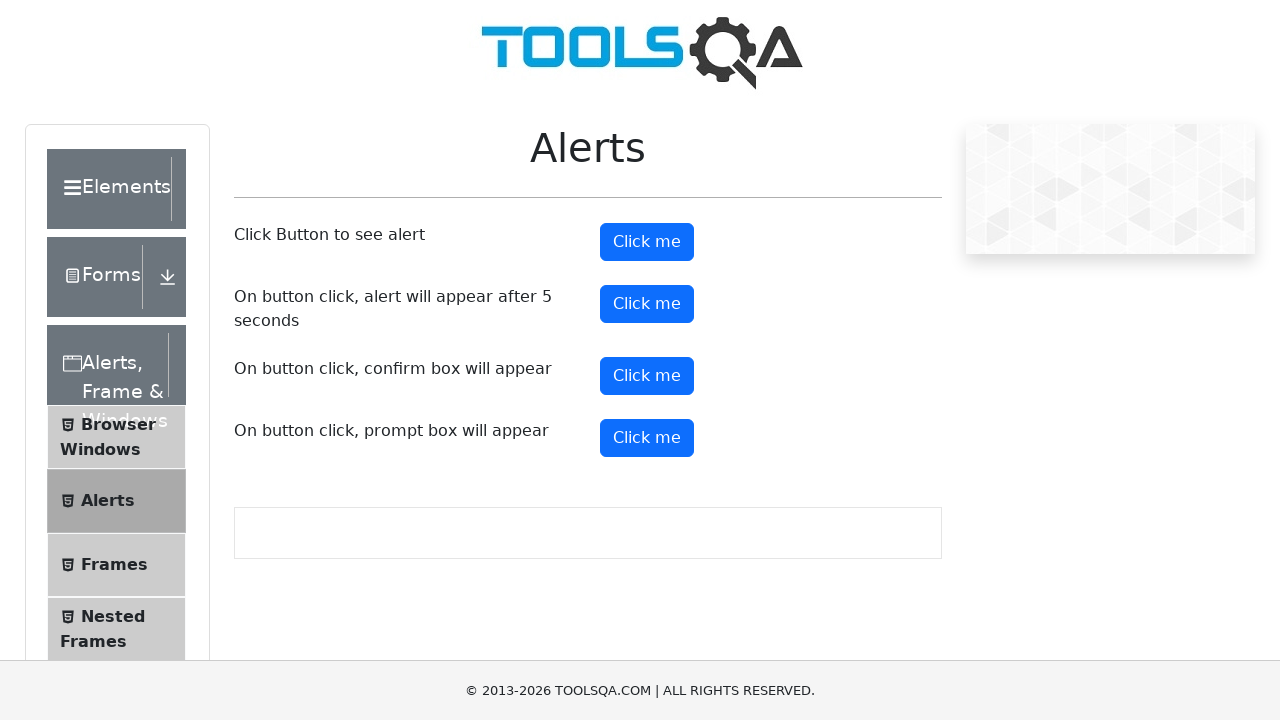

Clicked prompt button to trigger dialog at (647, 438) on #promtButton
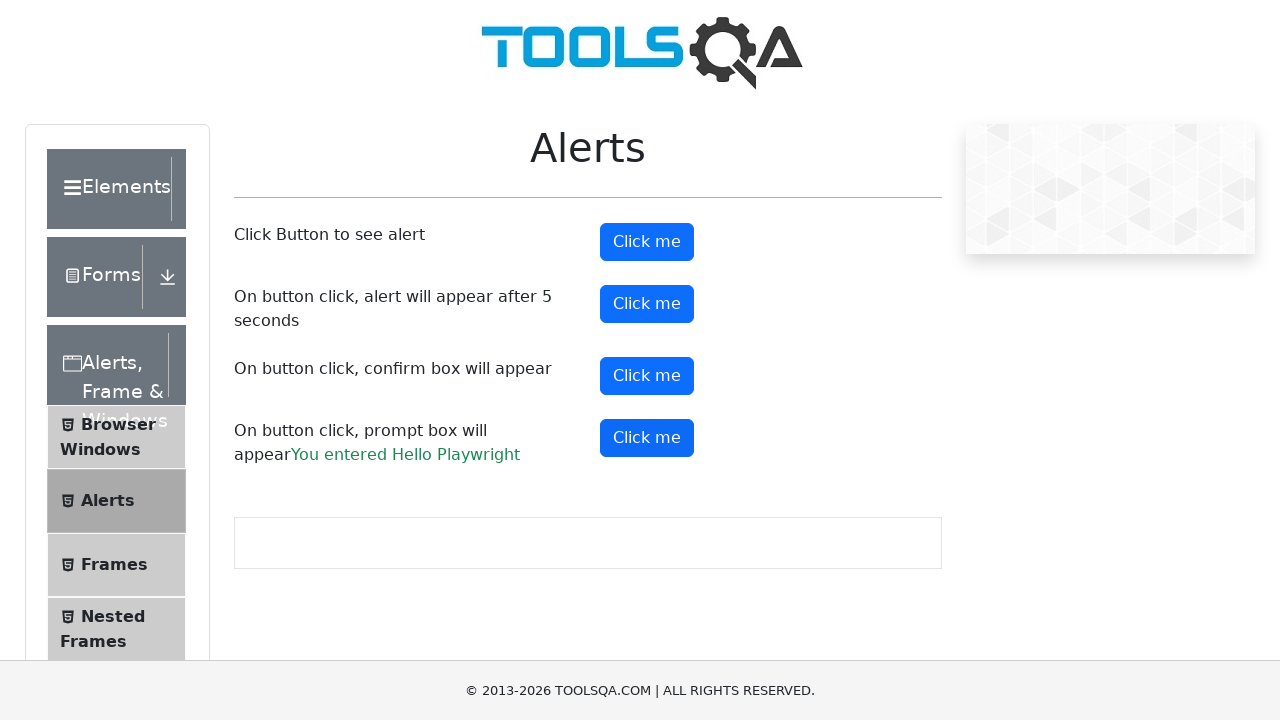

Prompt result element loaded successfully
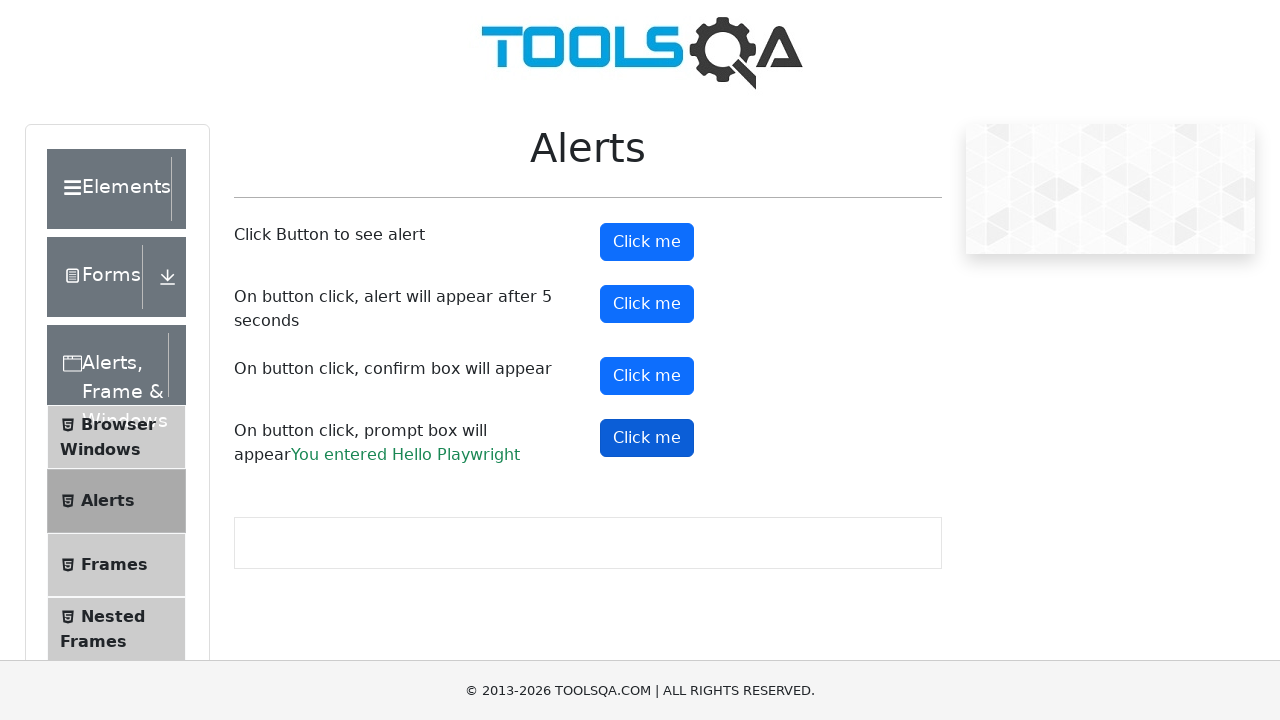

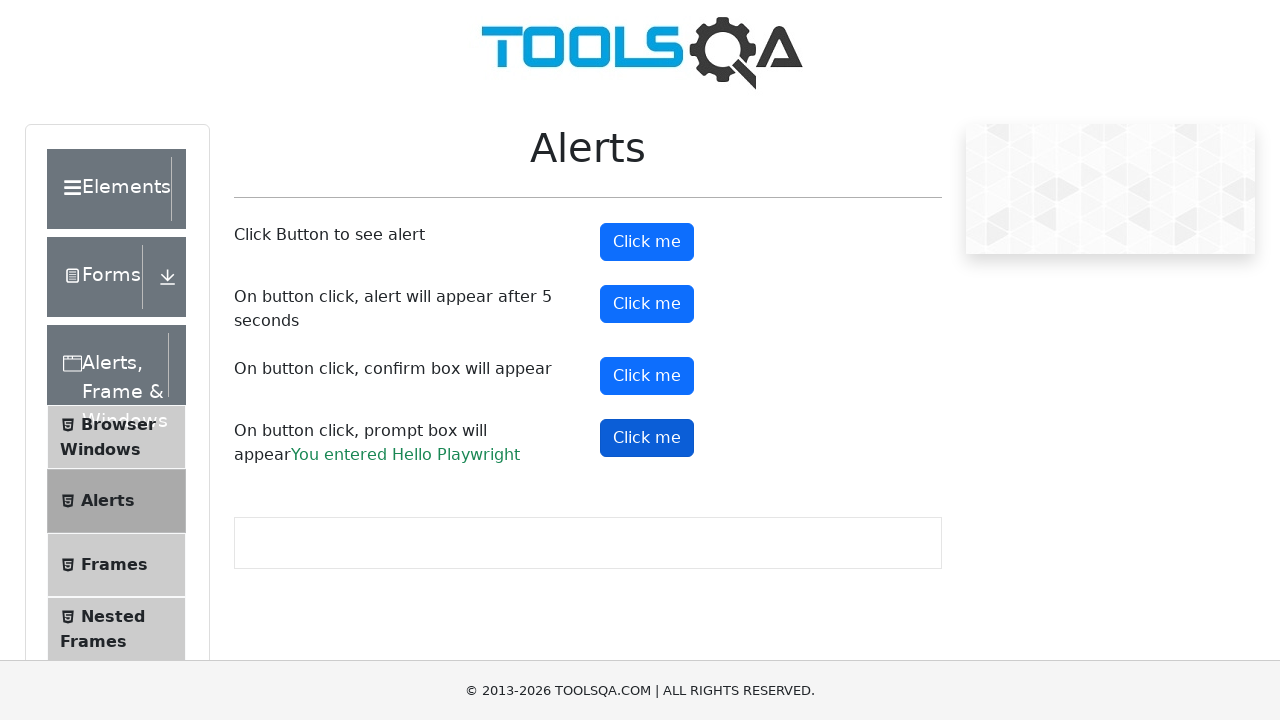